Tests that browser back button works correctly with filter navigation

Starting URL: https://demo.playwright.dev/todomvc

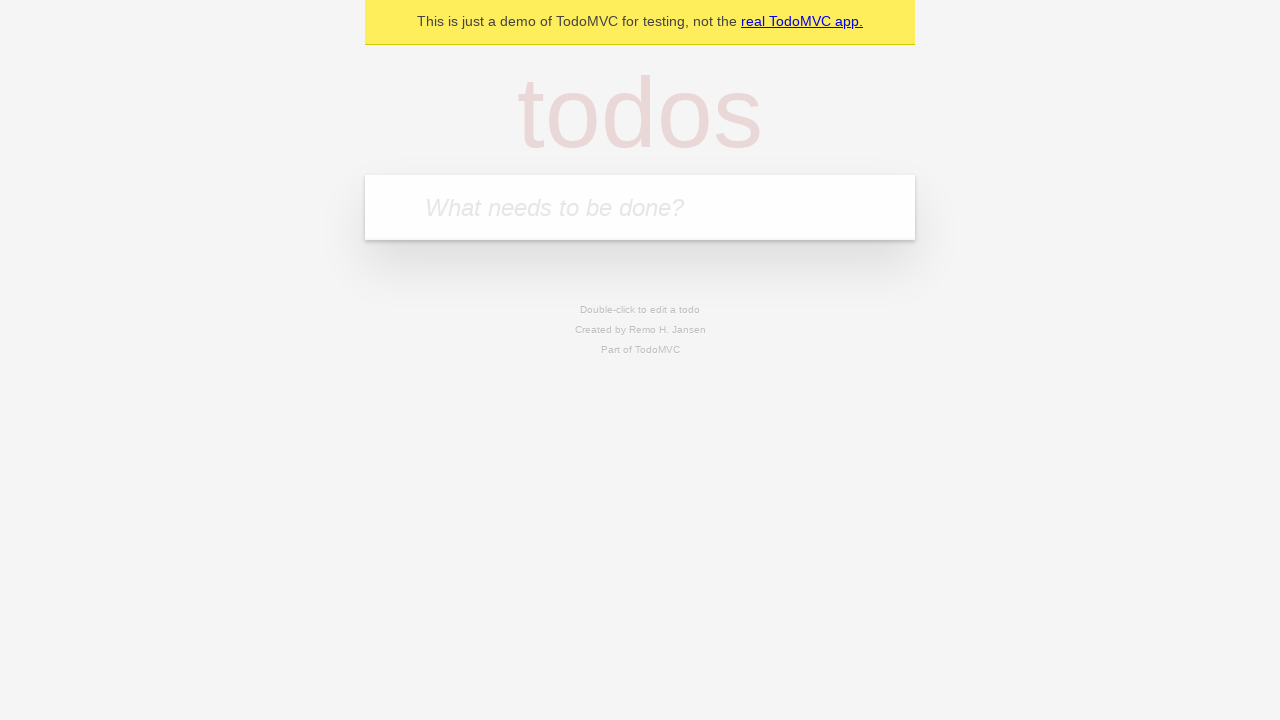

Filled todo input with 'buy some cheese' on internal:attr=[placeholder="What needs to be done?"i]
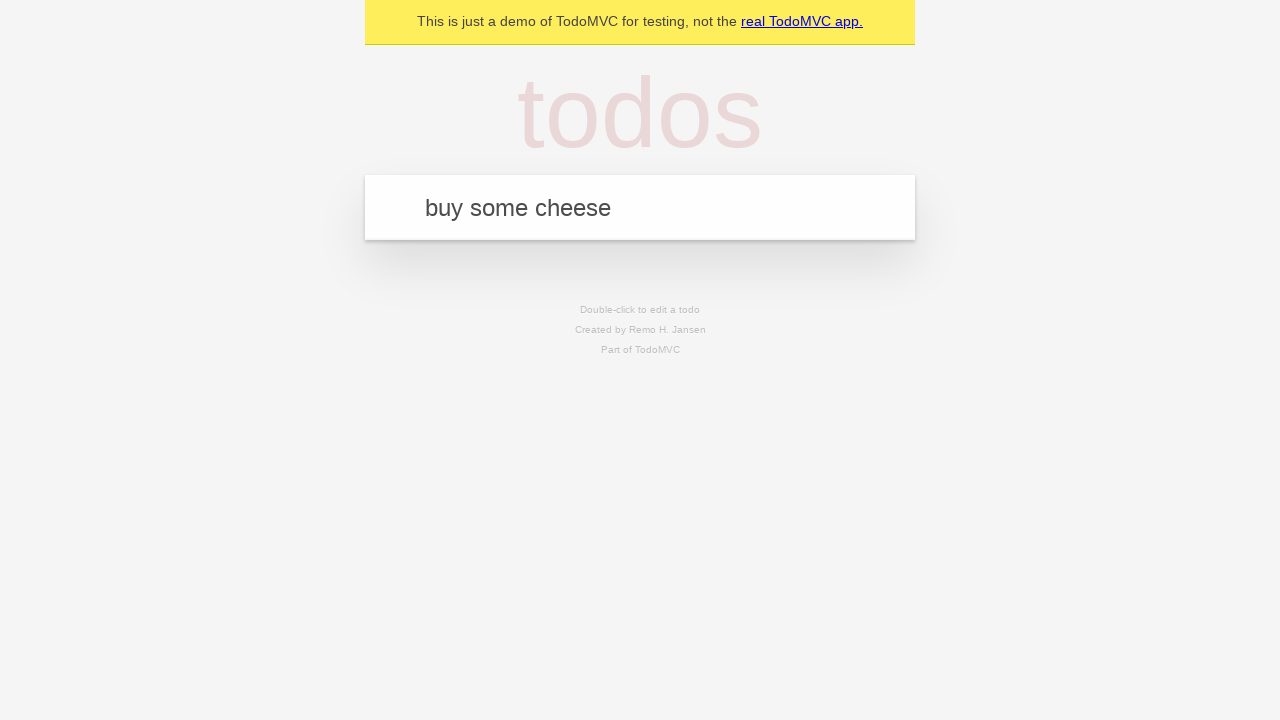

Pressed Enter to add todo 'buy some cheese' on internal:attr=[placeholder="What needs to be done?"i]
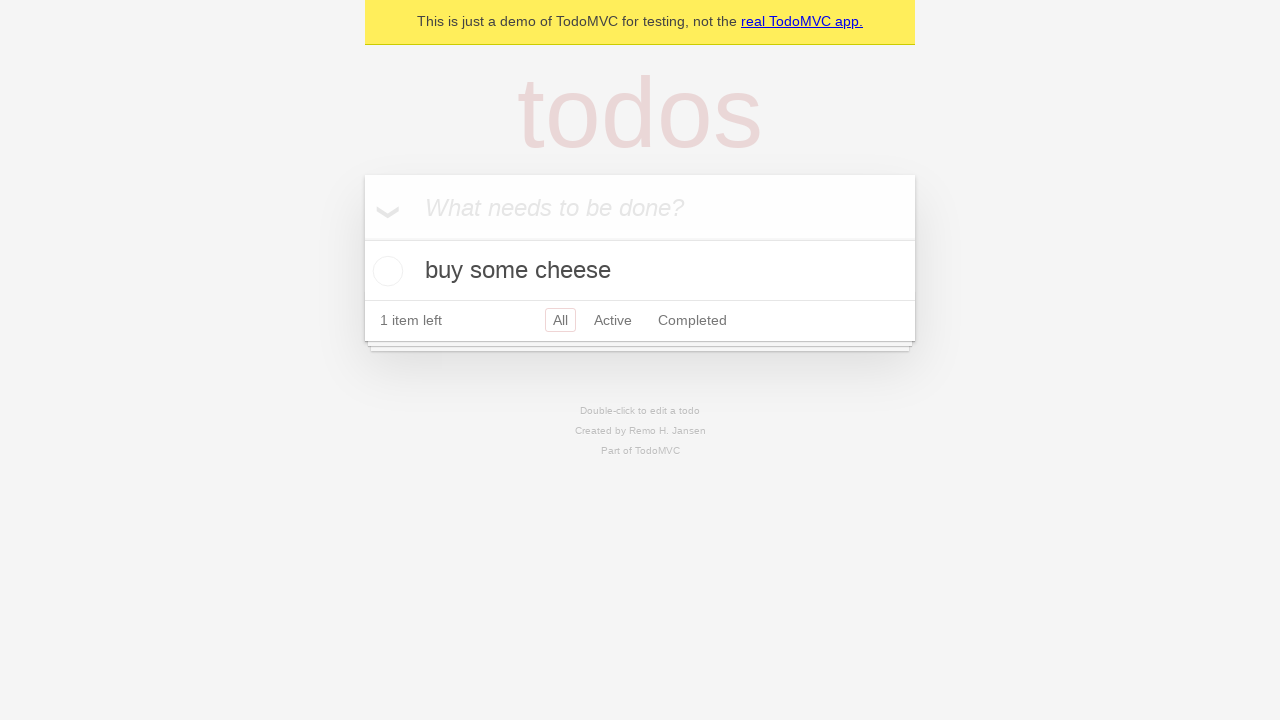

Filled todo input with 'feed the cat' on internal:attr=[placeholder="What needs to be done?"i]
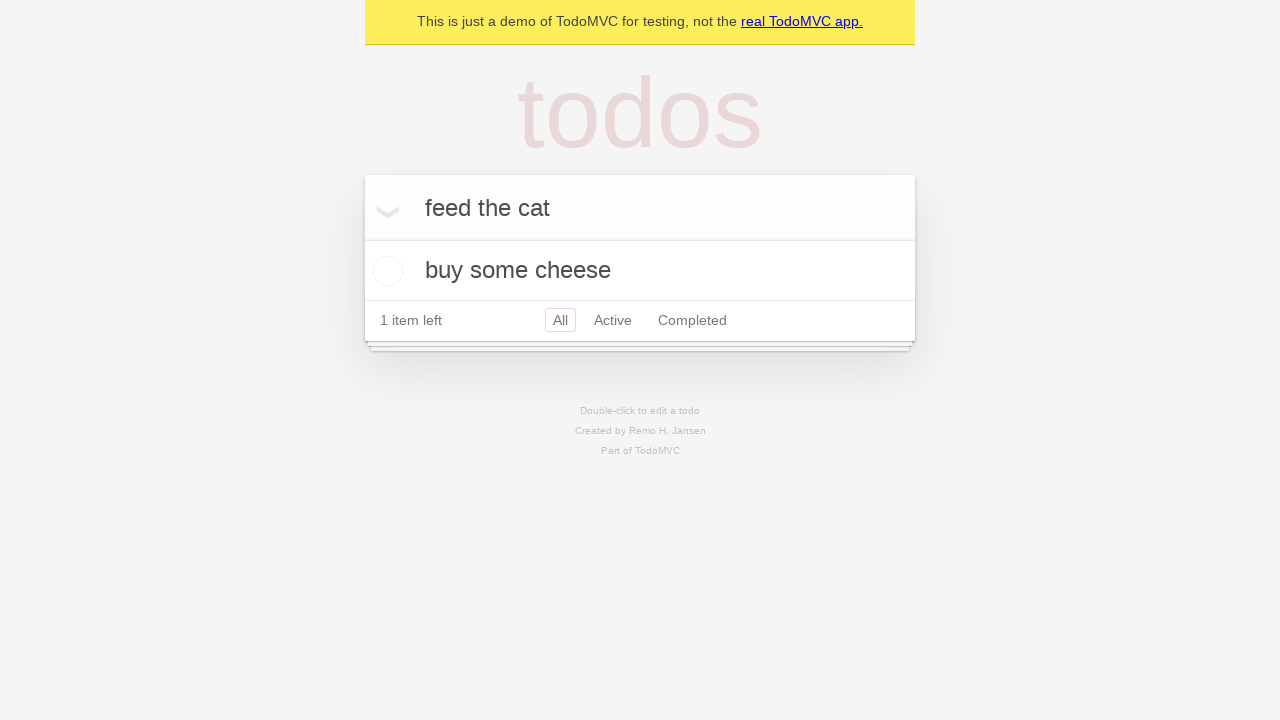

Pressed Enter to add todo 'feed the cat' on internal:attr=[placeholder="What needs to be done?"i]
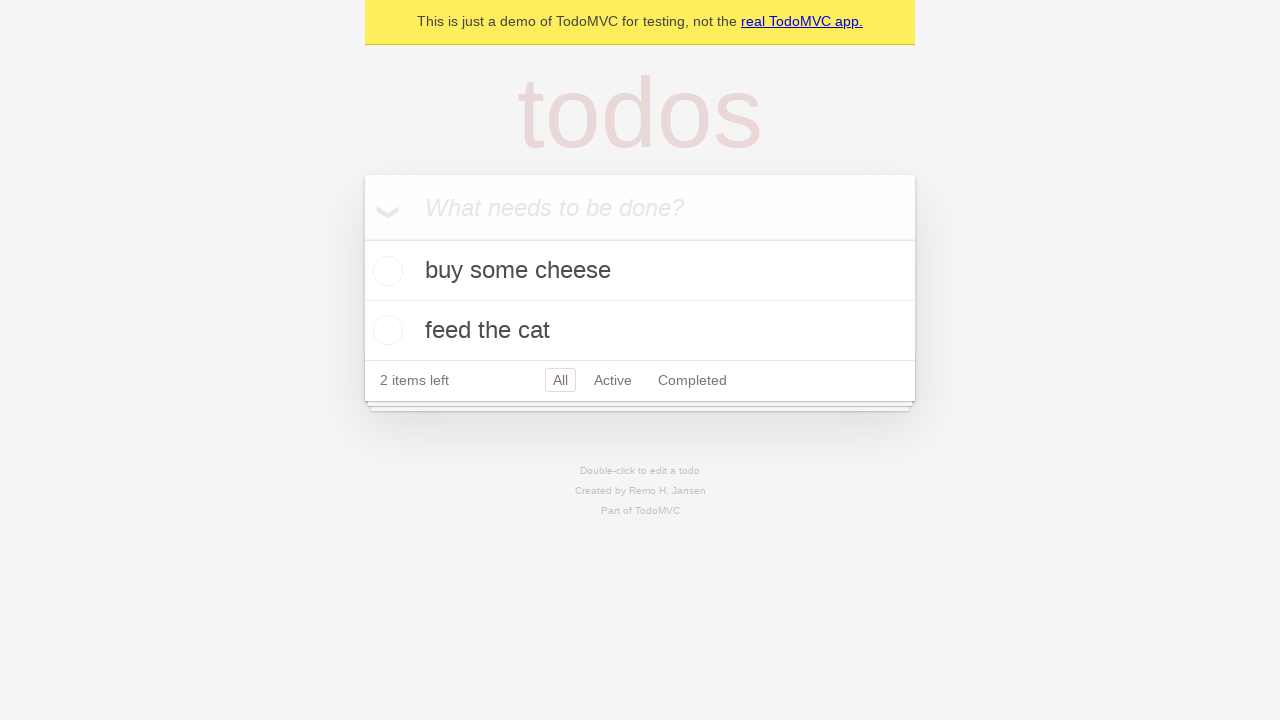

Filled todo input with 'book a doctors appointment' on internal:attr=[placeholder="What needs to be done?"i]
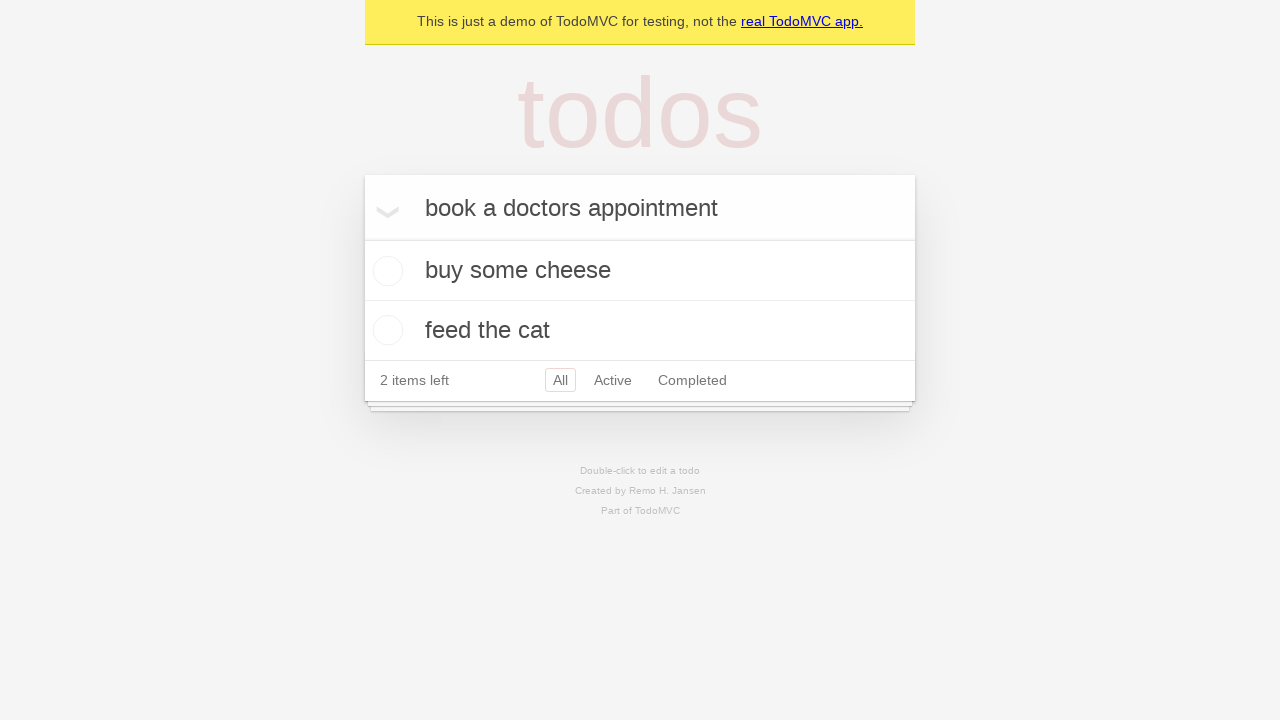

Pressed Enter to add todo 'book a doctors appointment' on internal:attr=[placeholder="What needs to be done?"i]
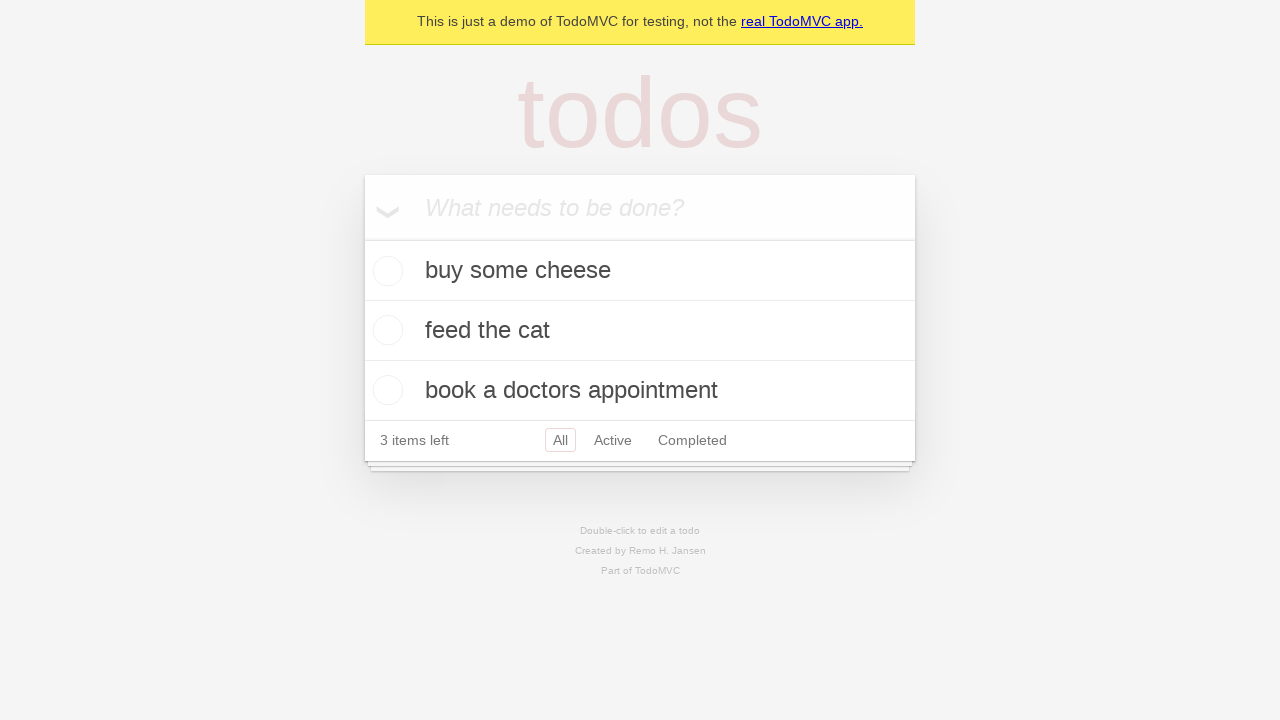

Waited for all 3 todos to be added
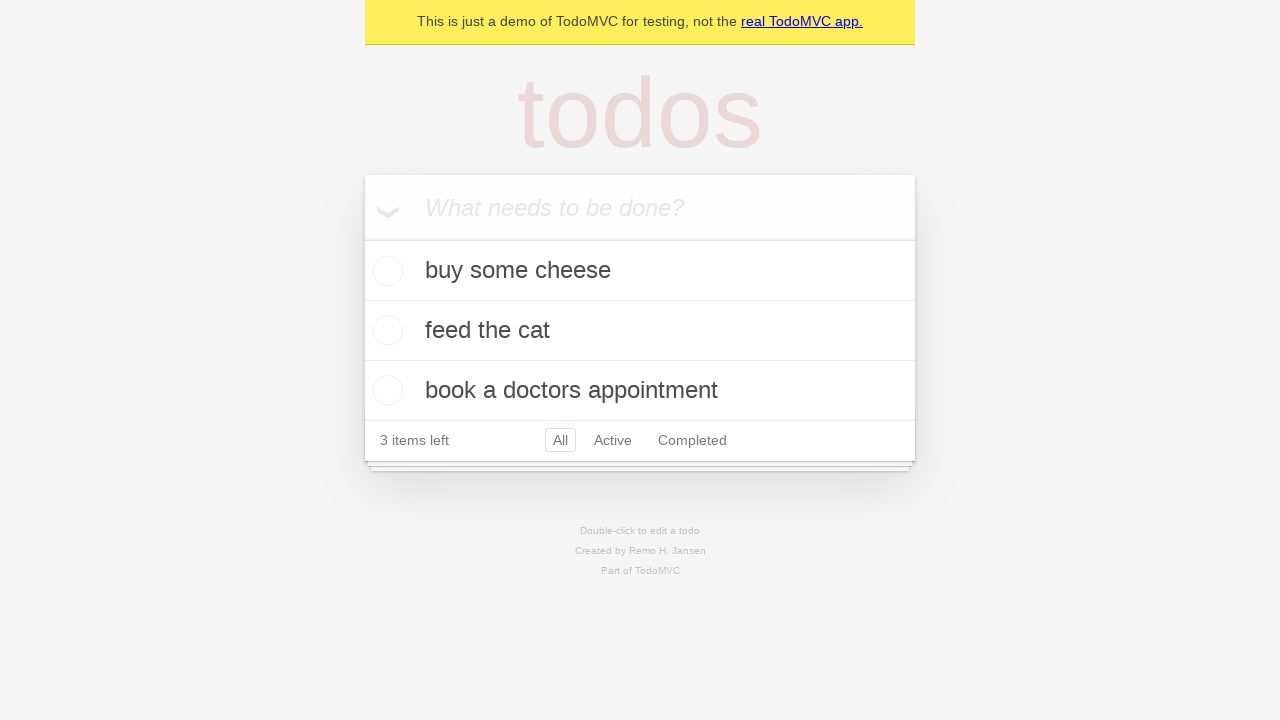

Checked the second todo item at (385, 330) on internal:testid=[data-testid="todo-item"s] >> nth=1 >> internal:role=checkbox
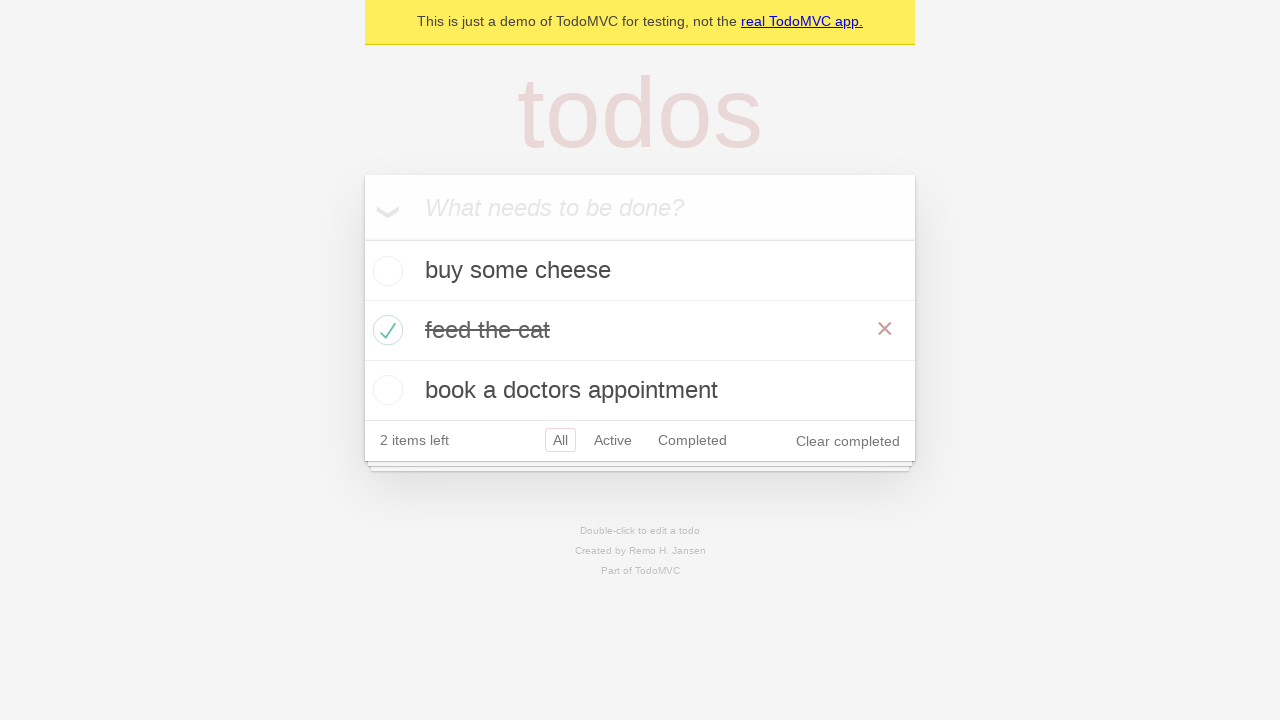

Clicked 'All' filter at (560, 440) on internal:role=link[name="All"i]
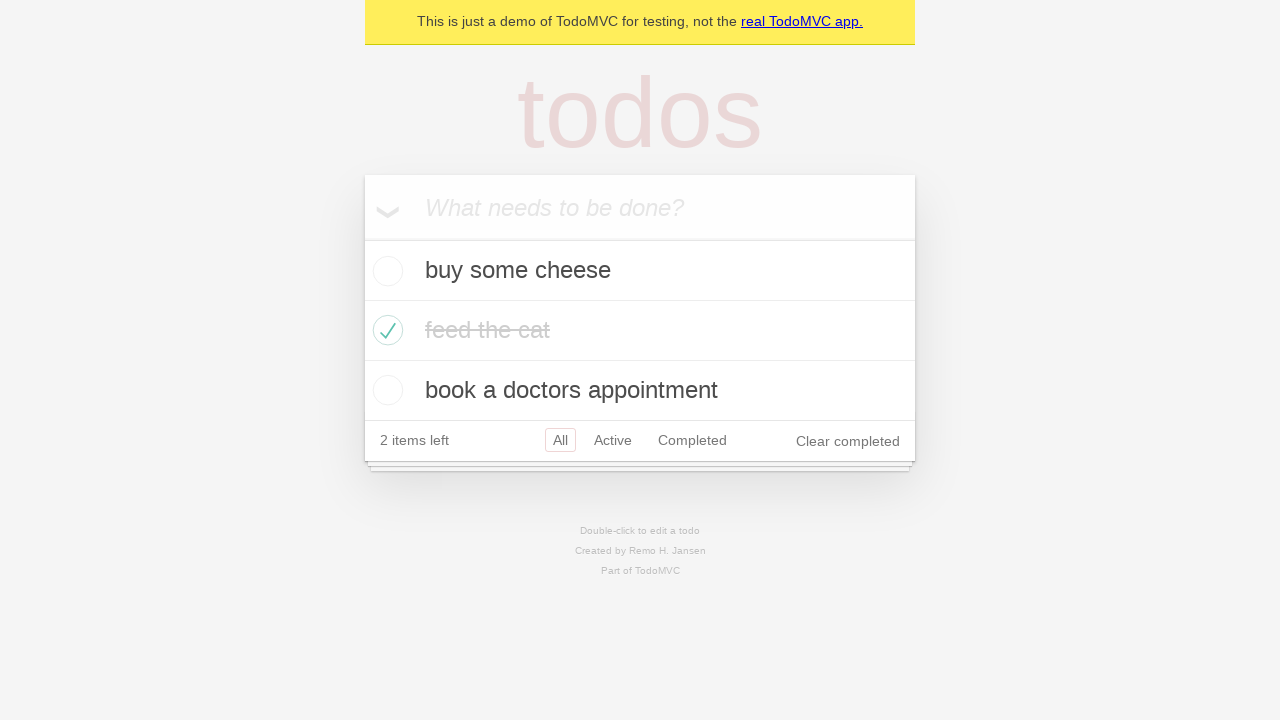

Clicked 'Active' filter at (613, 440) on internal:role=link[name="Active"i]
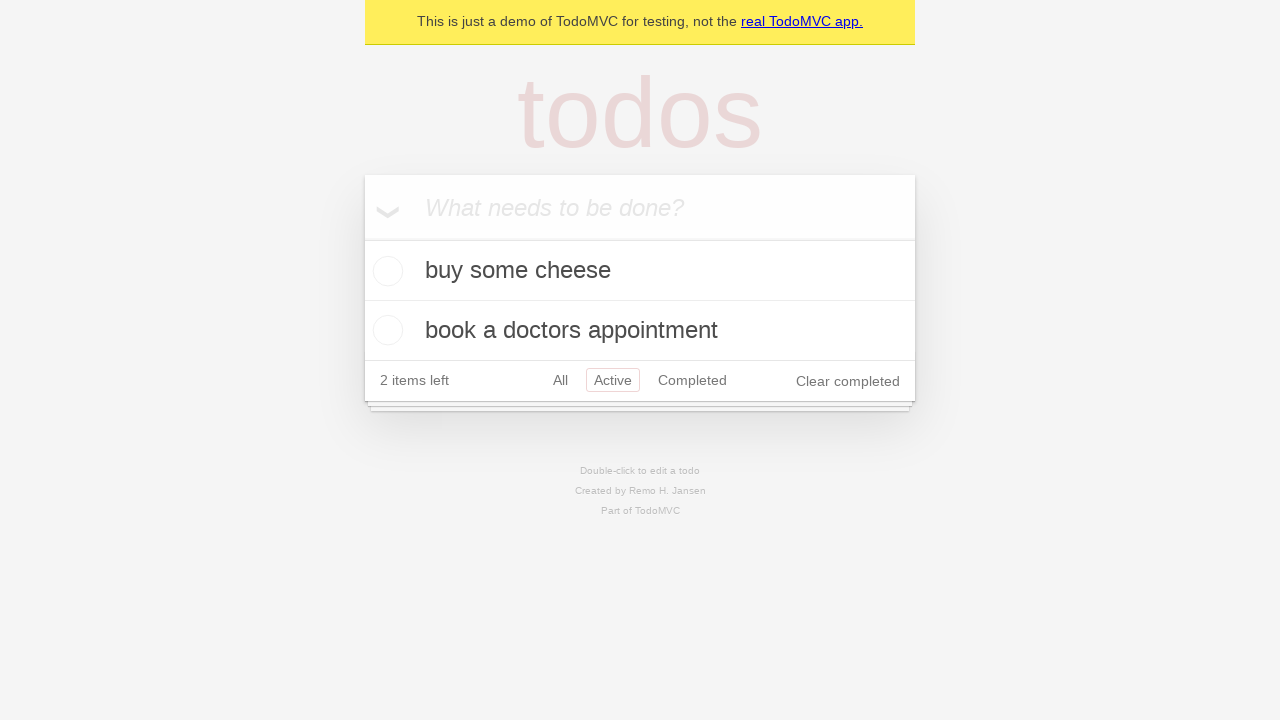

Clicked 'Completed' filter at (692, 380) on internal:role=link[name="Completed"i]
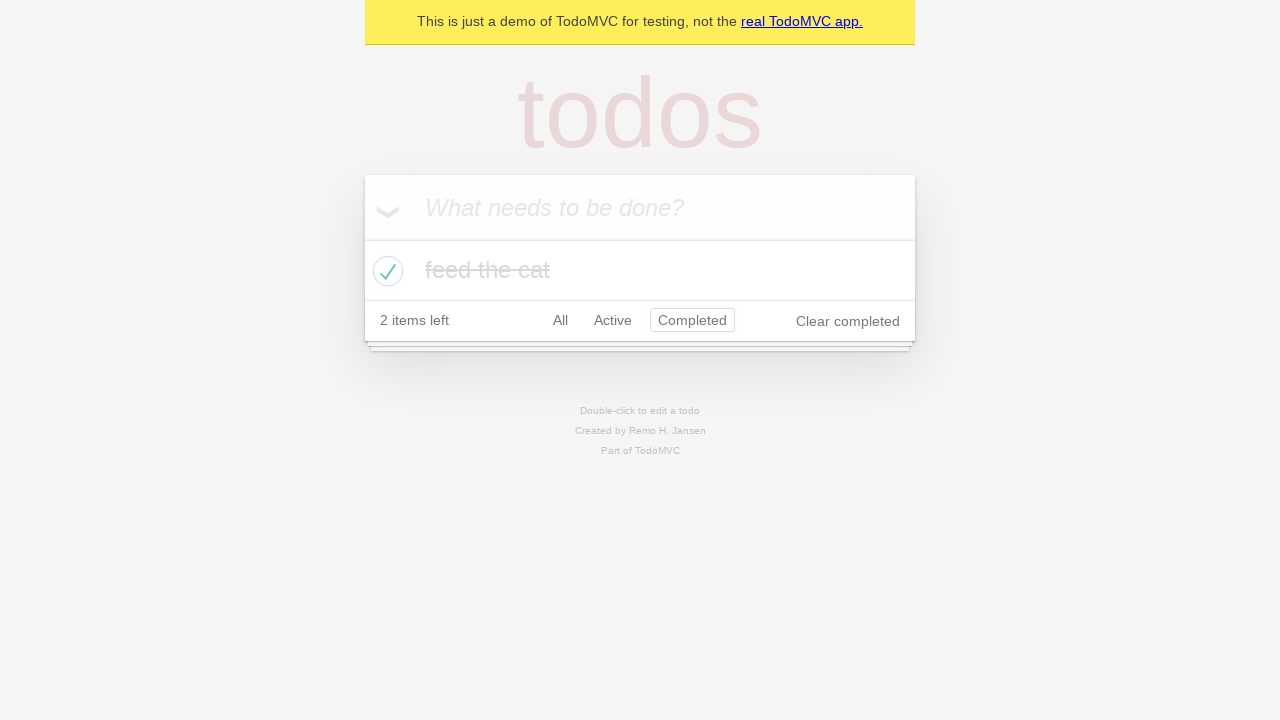

Navigated back to 'Active' filter using browser back button
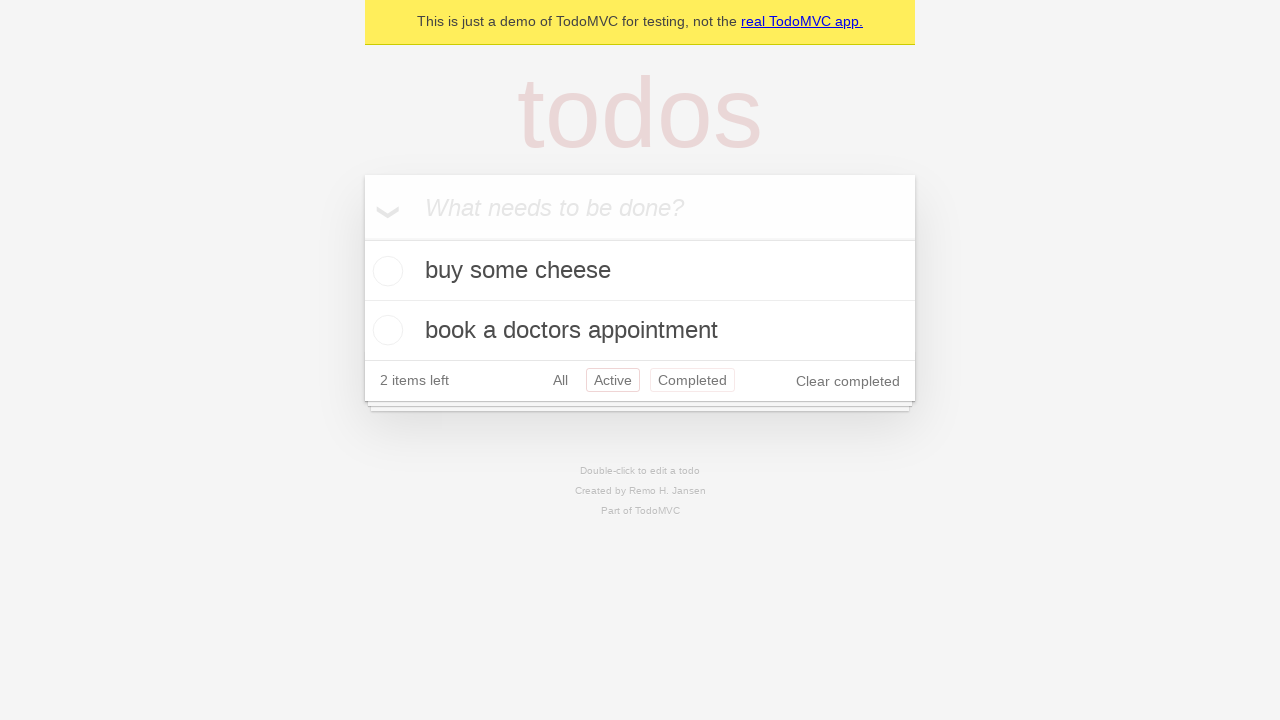

Navigated back to 'All' filter using browser back button
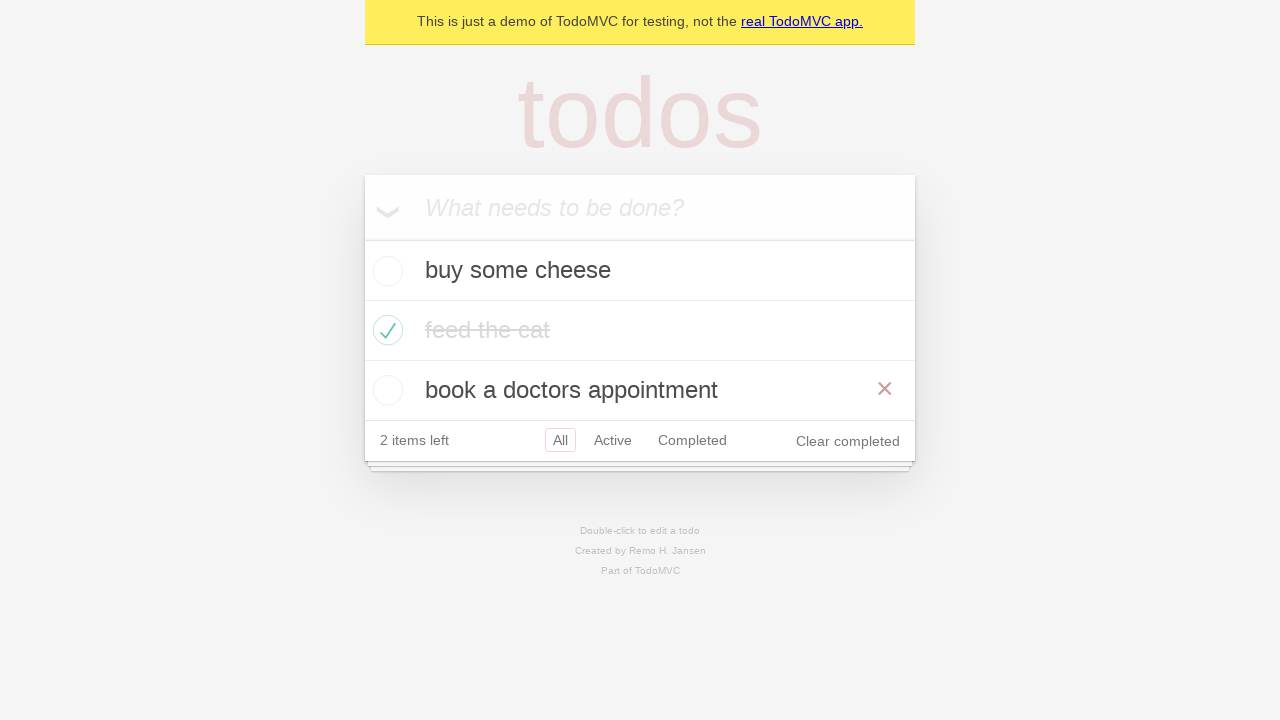

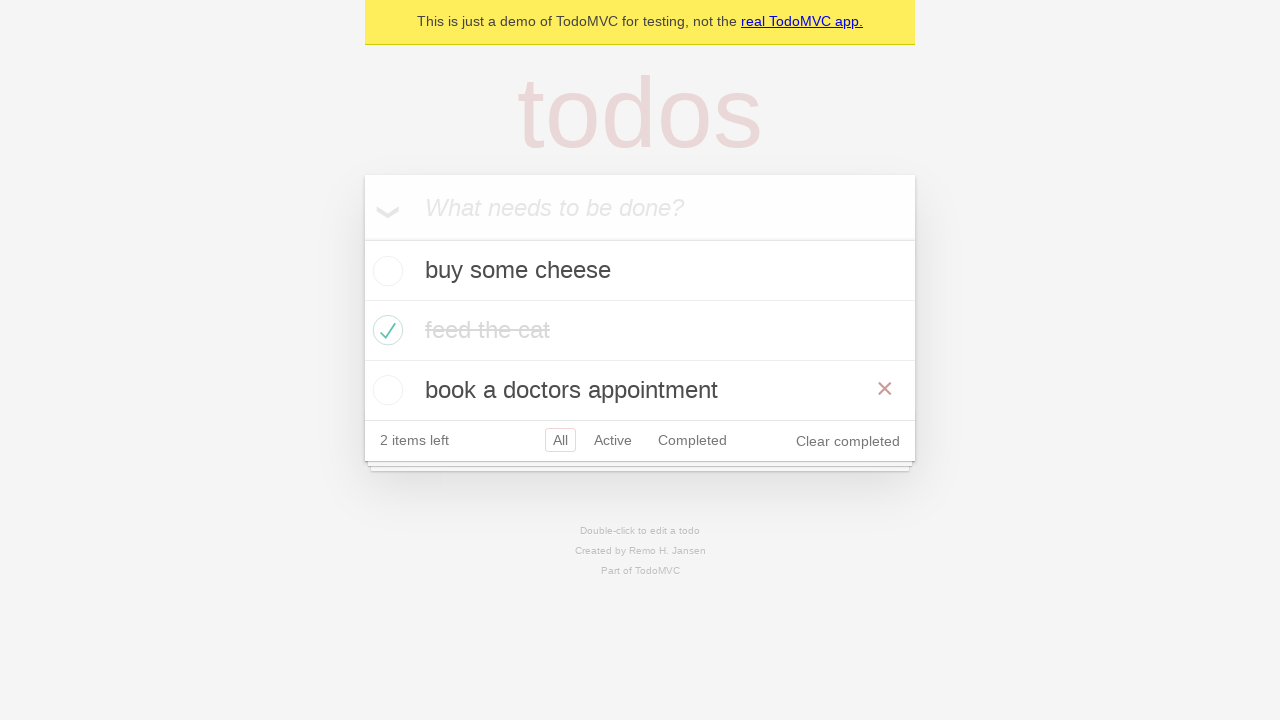